Tests the Add/Remove Elements functionality by clicking the add button twice to create two delete buttons, then clicking one delete button to verify only one remains.

Starting URL: http://the-internet.herokuapp.com/

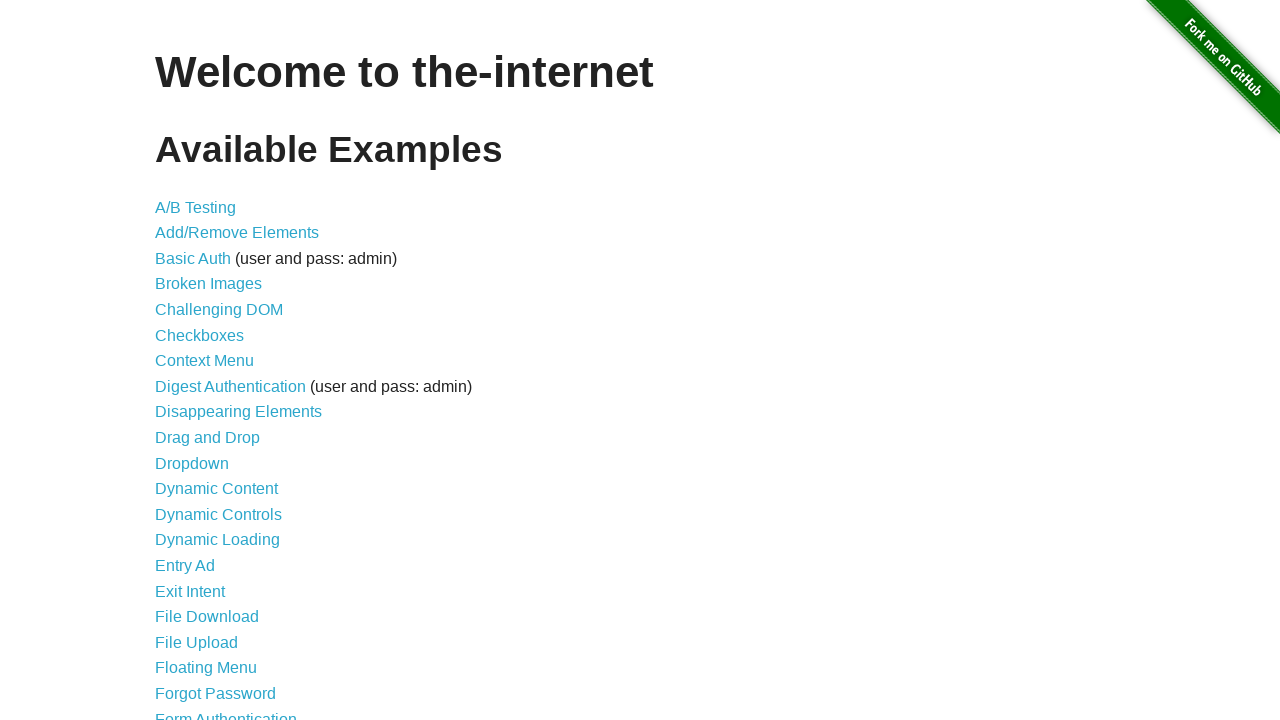

Clicked on the Add/Remove Elements link at (237, 233) on xpath=//*[@id="content"]/ul/li[2]/a
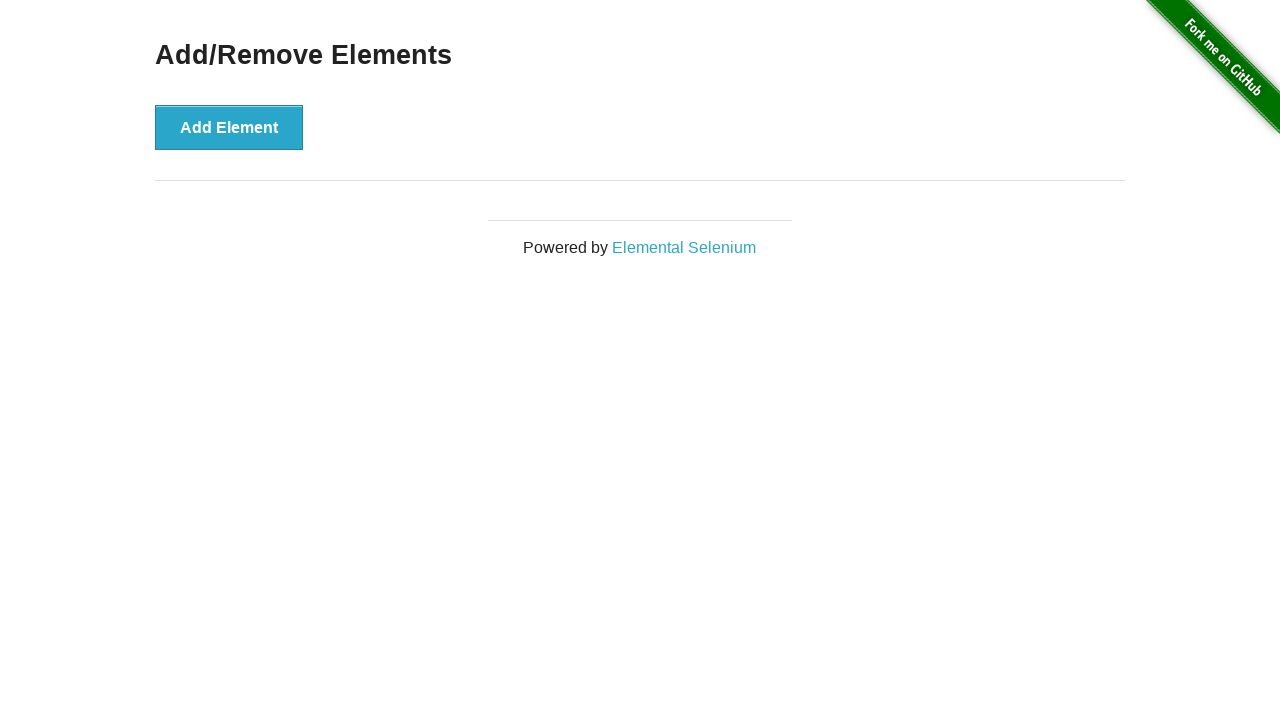

Clicked Add Element button (first time) at (229, 127) on xpath=//*[@id="content"]/div/button
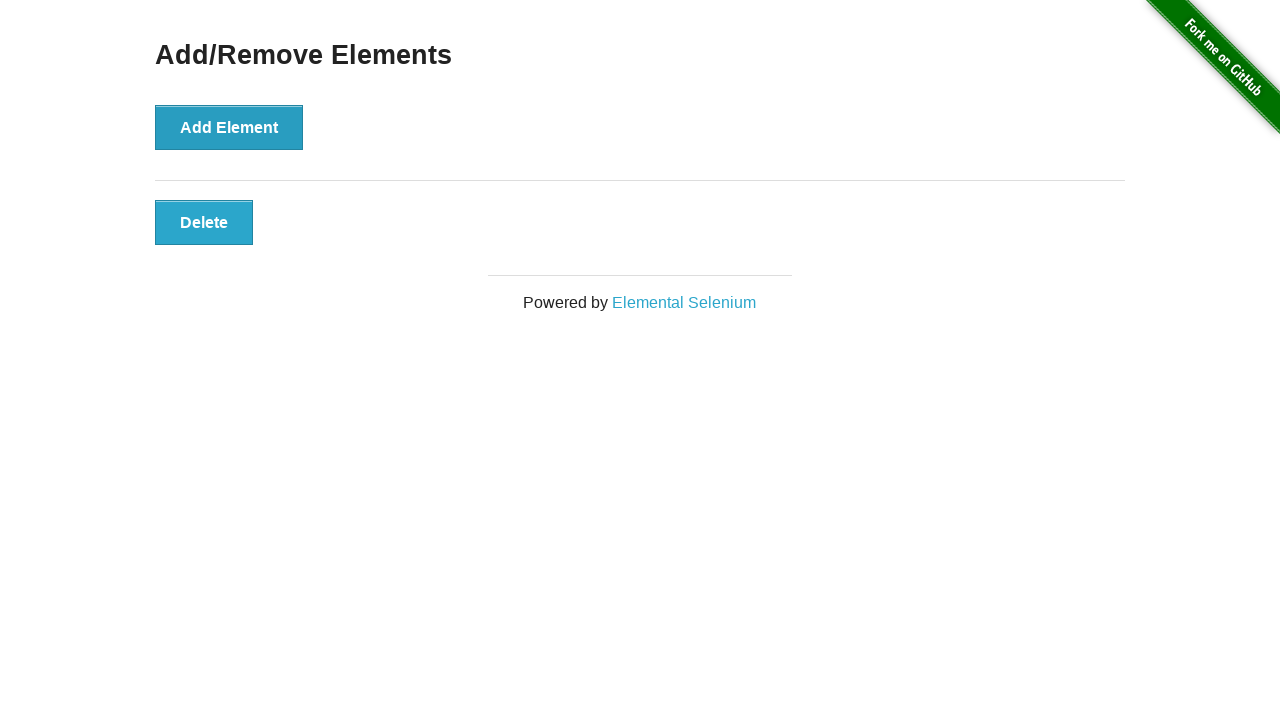

Clicked Add Element button (second time) at (229, 127) on xpath=//*[@id="content"]/div/button
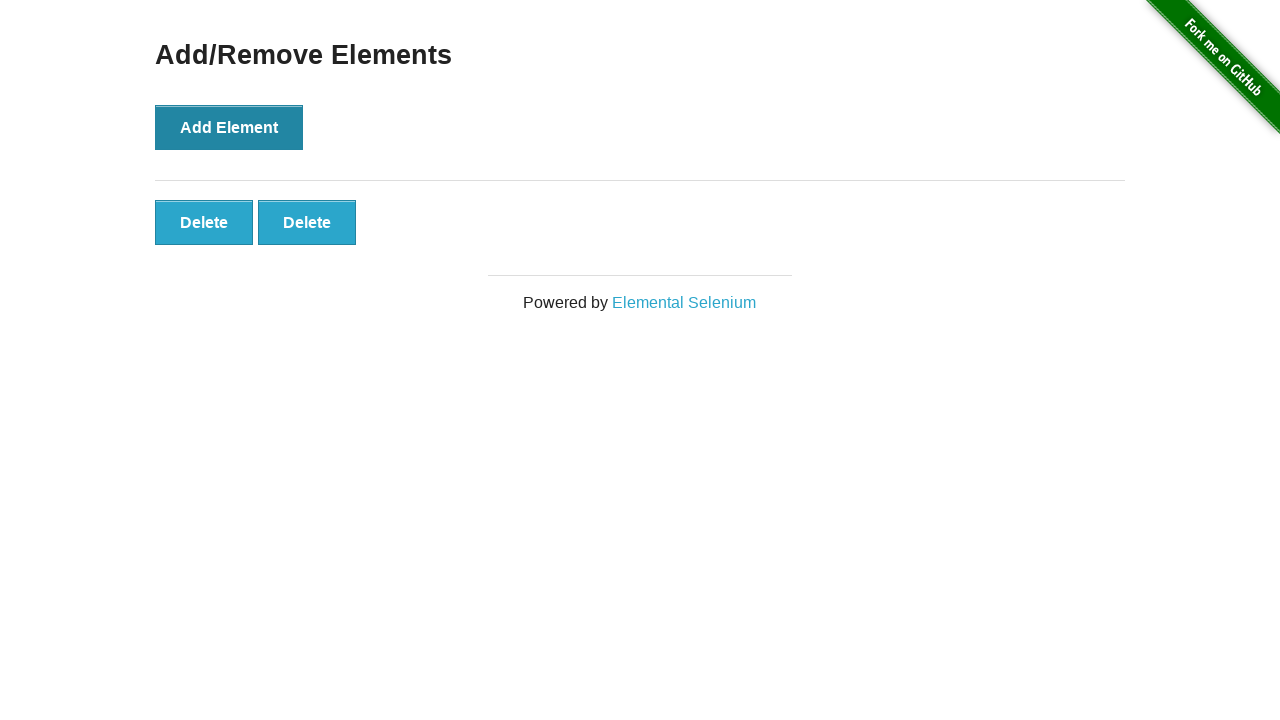

Delete buttons appeared on the page
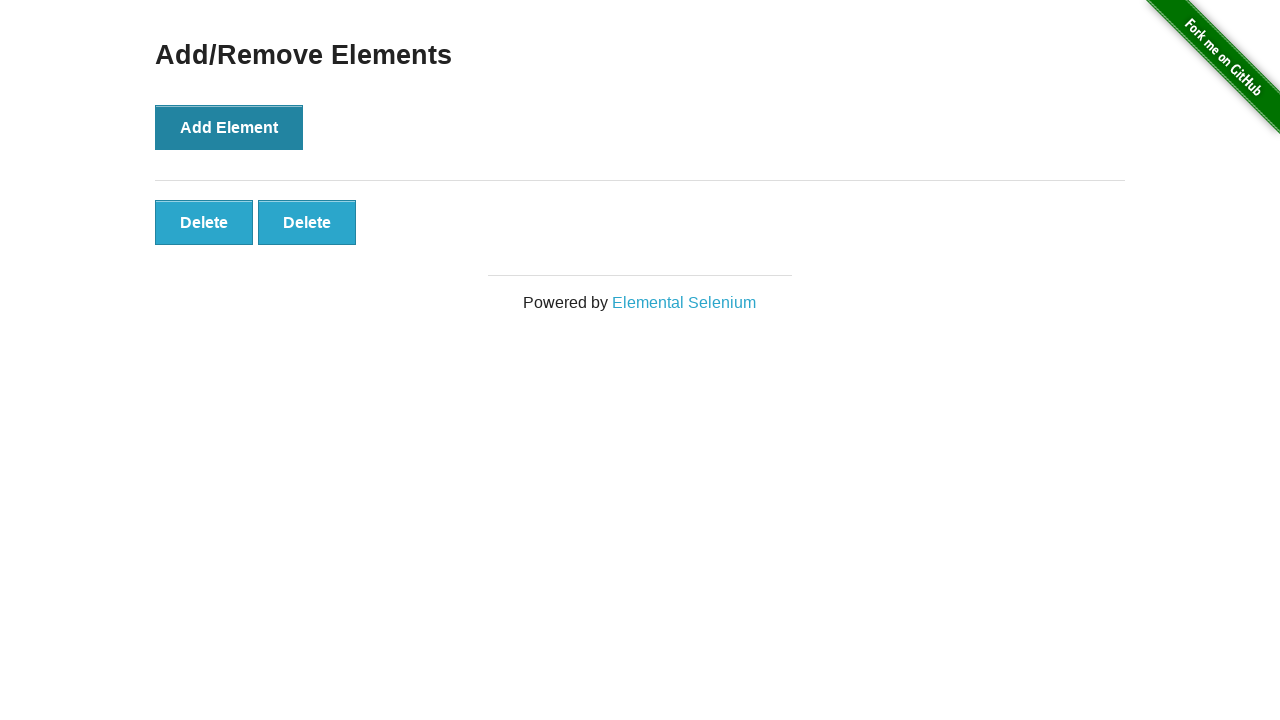

Verified that 2 delete buttons are present
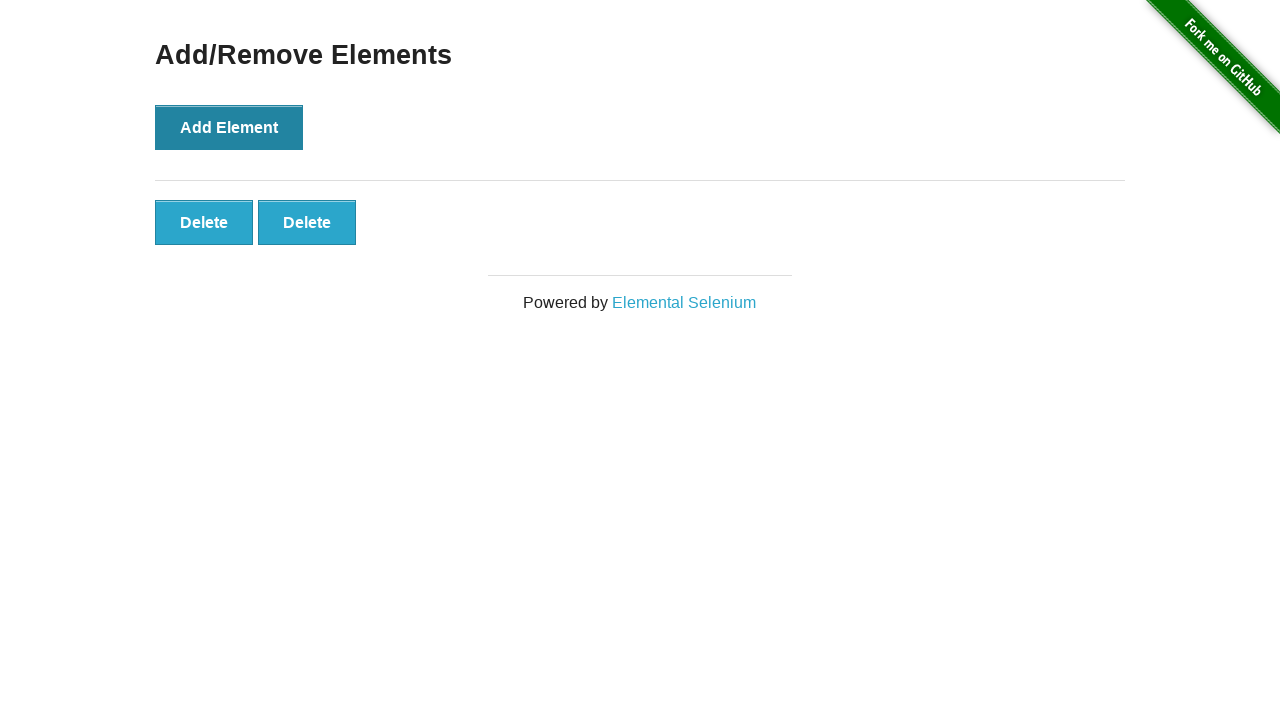

Clicked the first delete button at (204, 222) on xpath=//button[text()='Delete'] >> nth=0
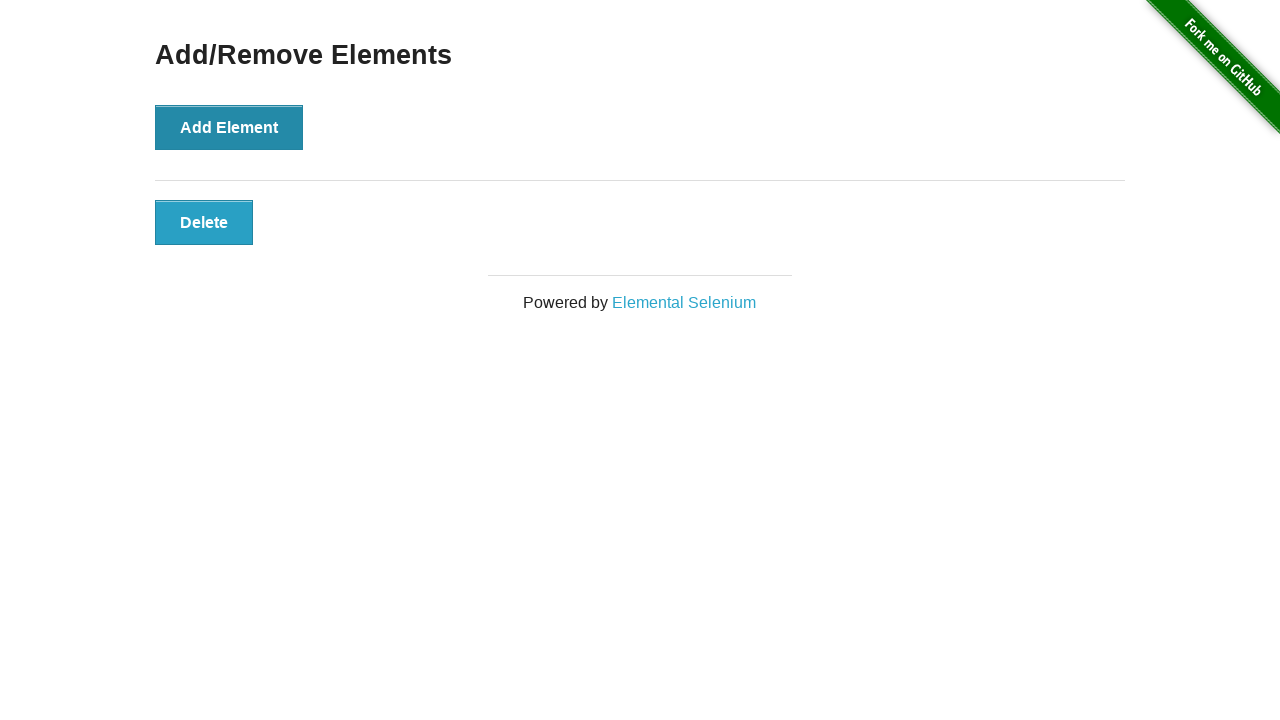

Verified that only 1 delete button remains
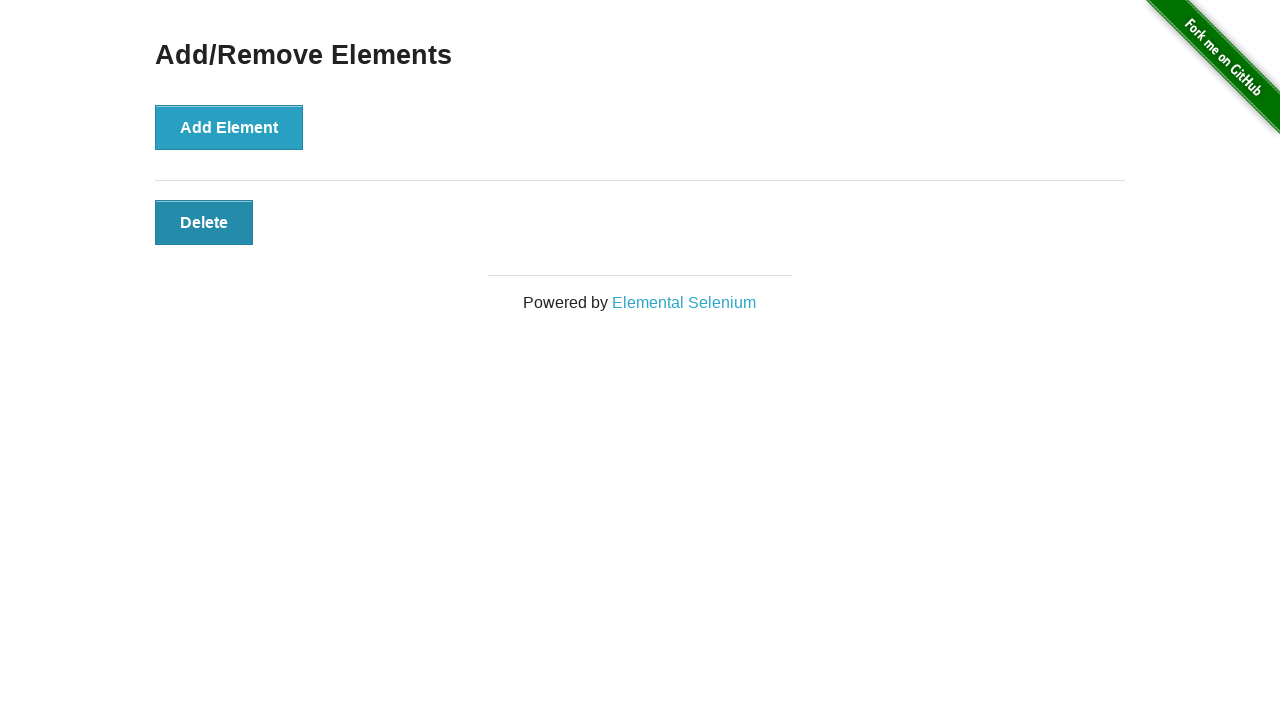

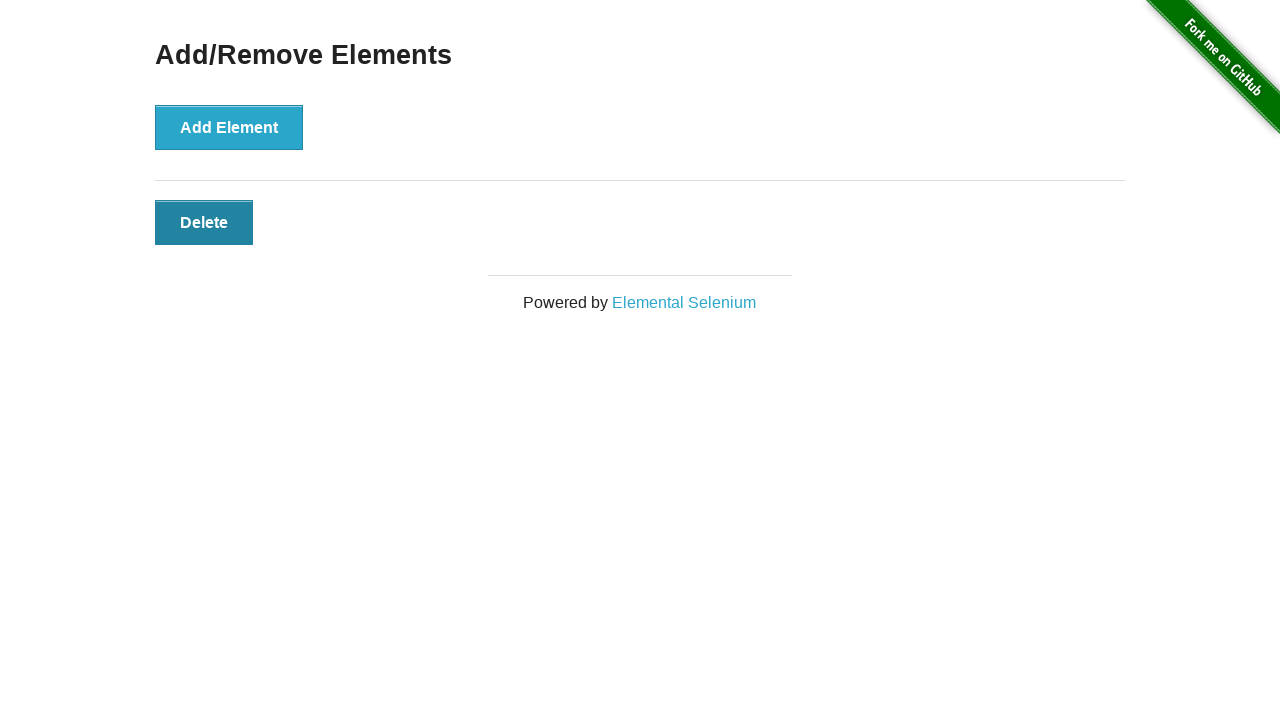